Tests dropdown menu functionality by locating the select menu element and interacting with its options on a demo QA page

Starting URL: https://demoqa.com/select-menu

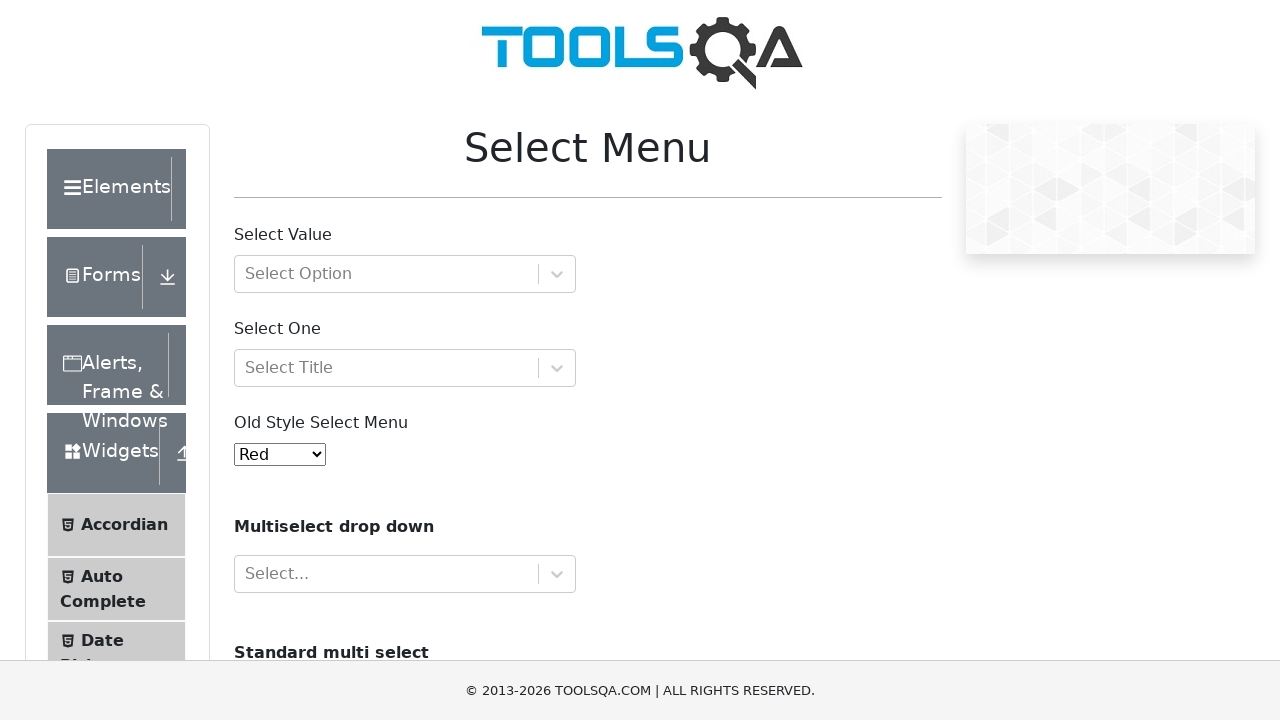

Waited for dropdown menu element to be visible
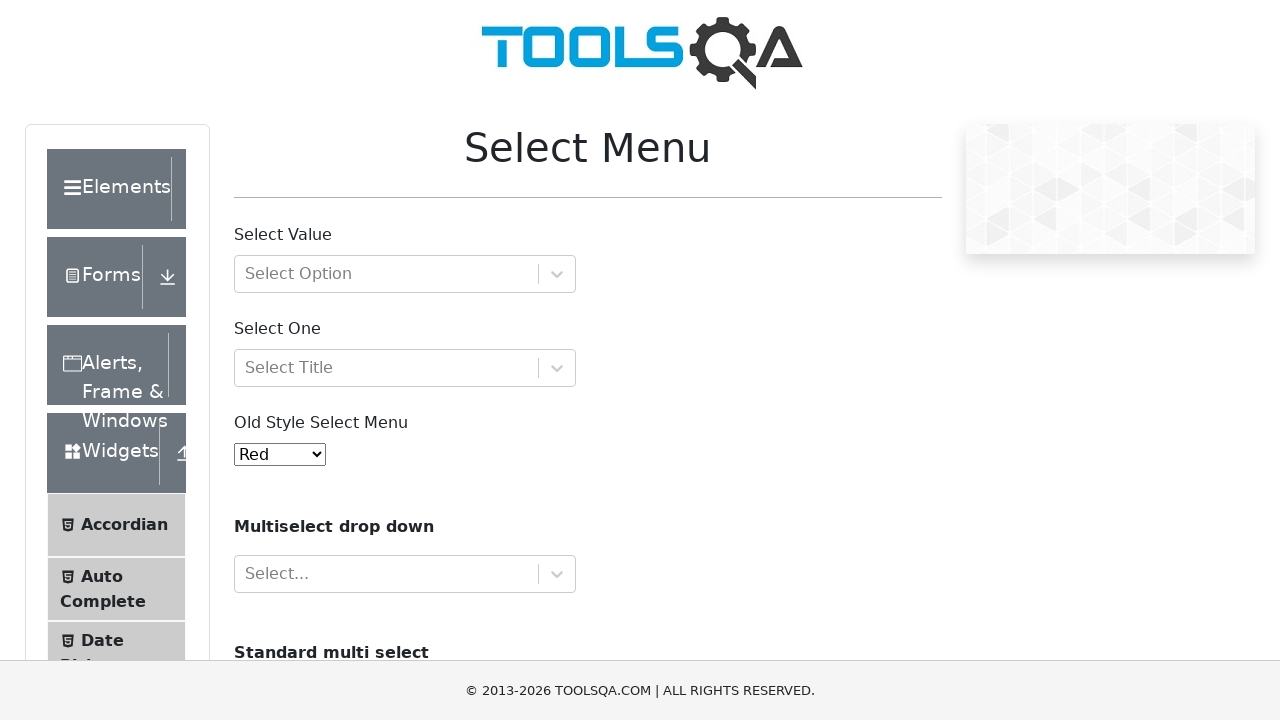

Selected option with value '3' from dropdown menu on #oldSelectMenu
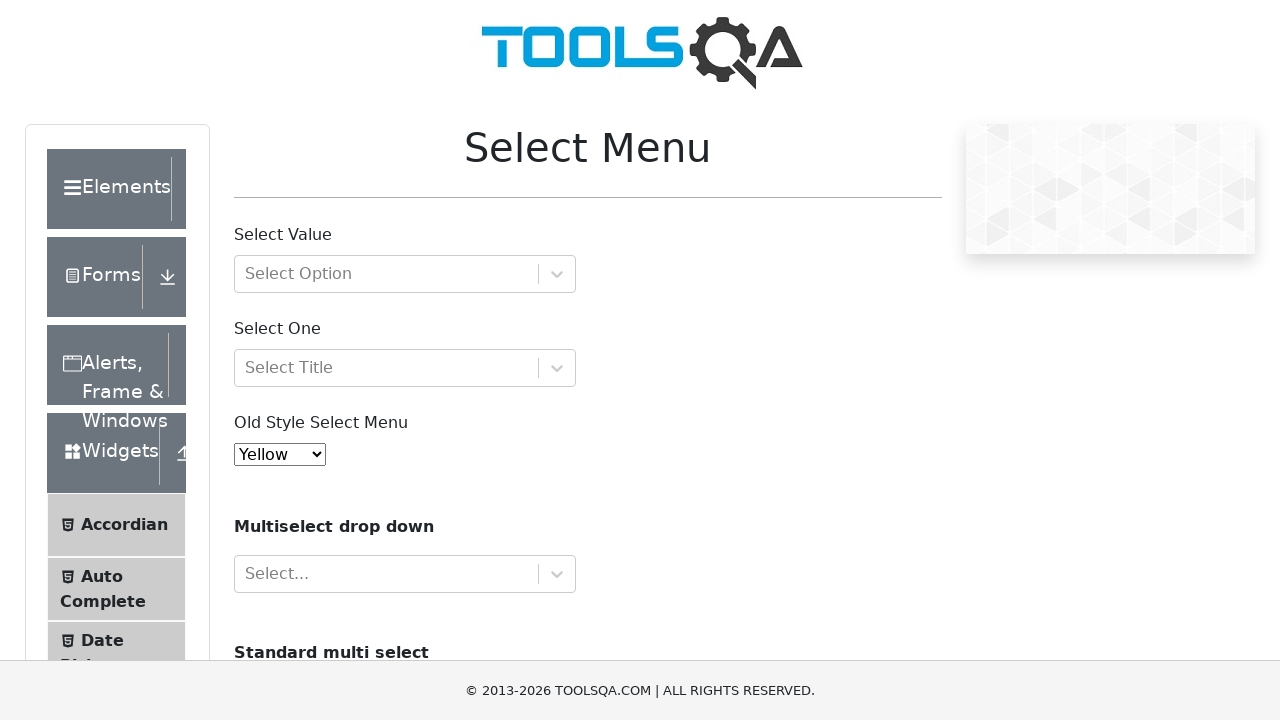

Selected option labeled 'Blue' from dropdown menu to verify interactivity on #oldSelectMenu
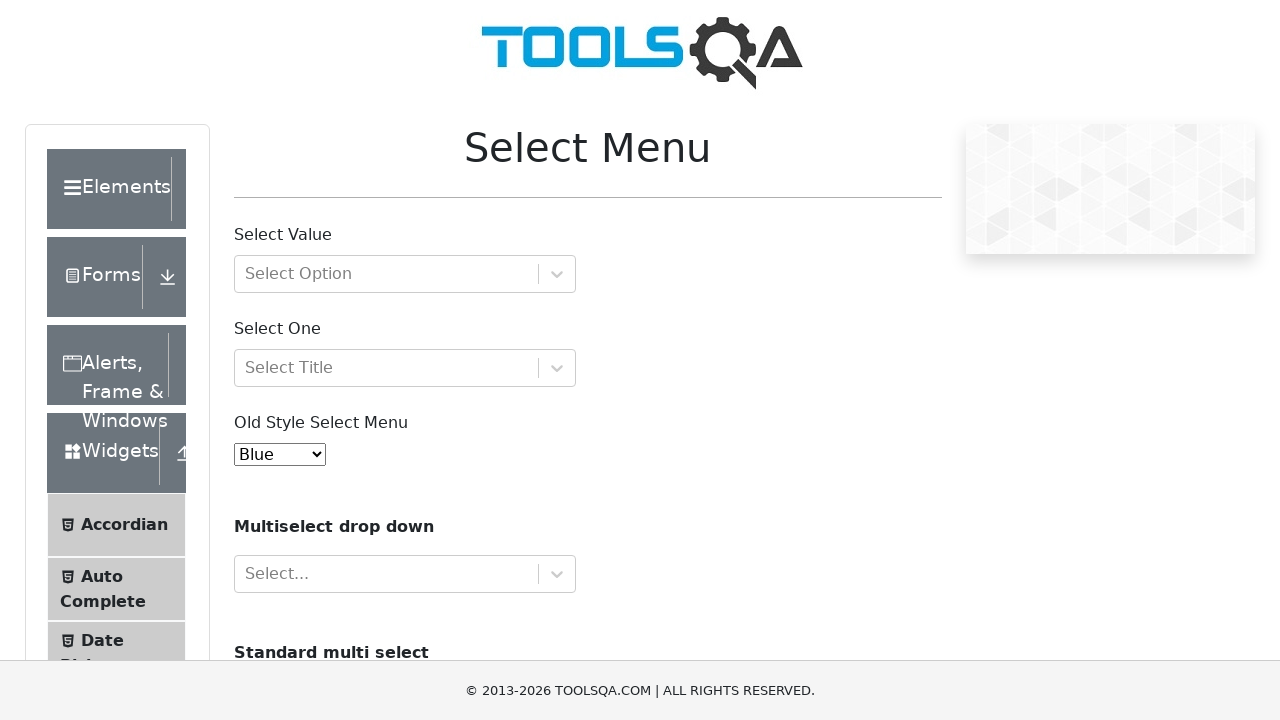

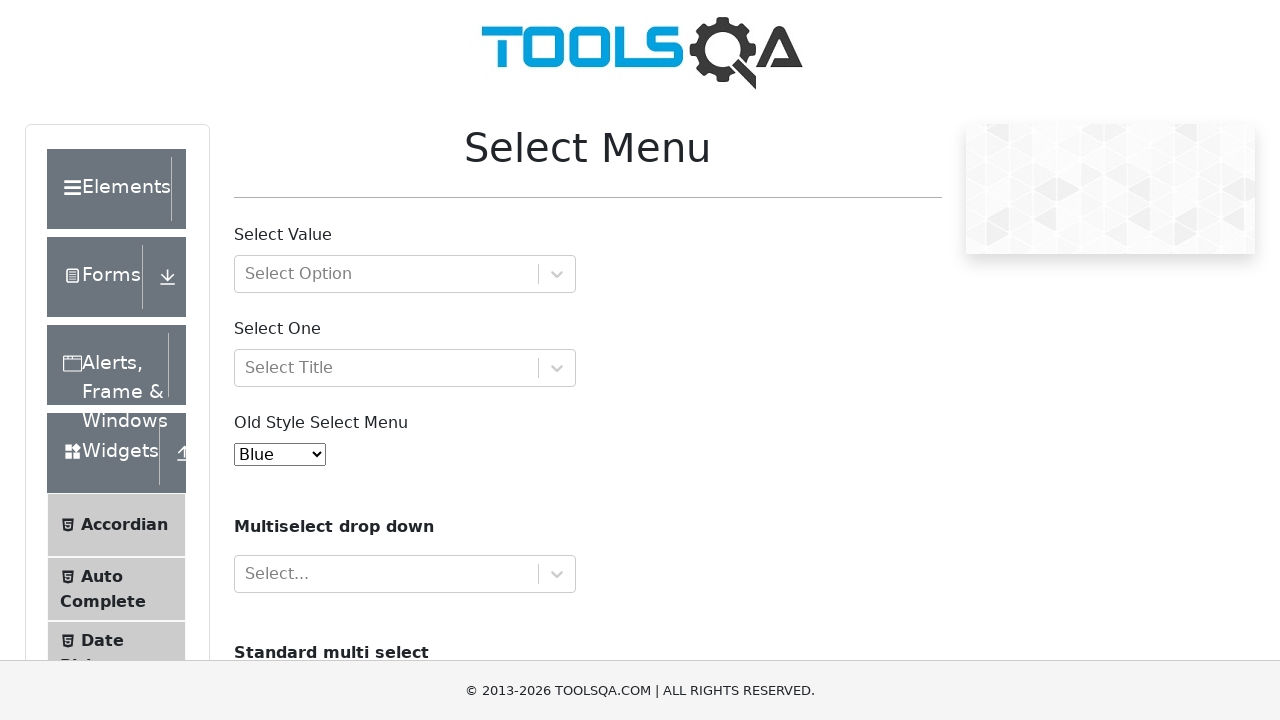